Opens Microsoft.com website and maximizes the browser window to verify the page loads successfully

Starting URL: http://Microsoft.com

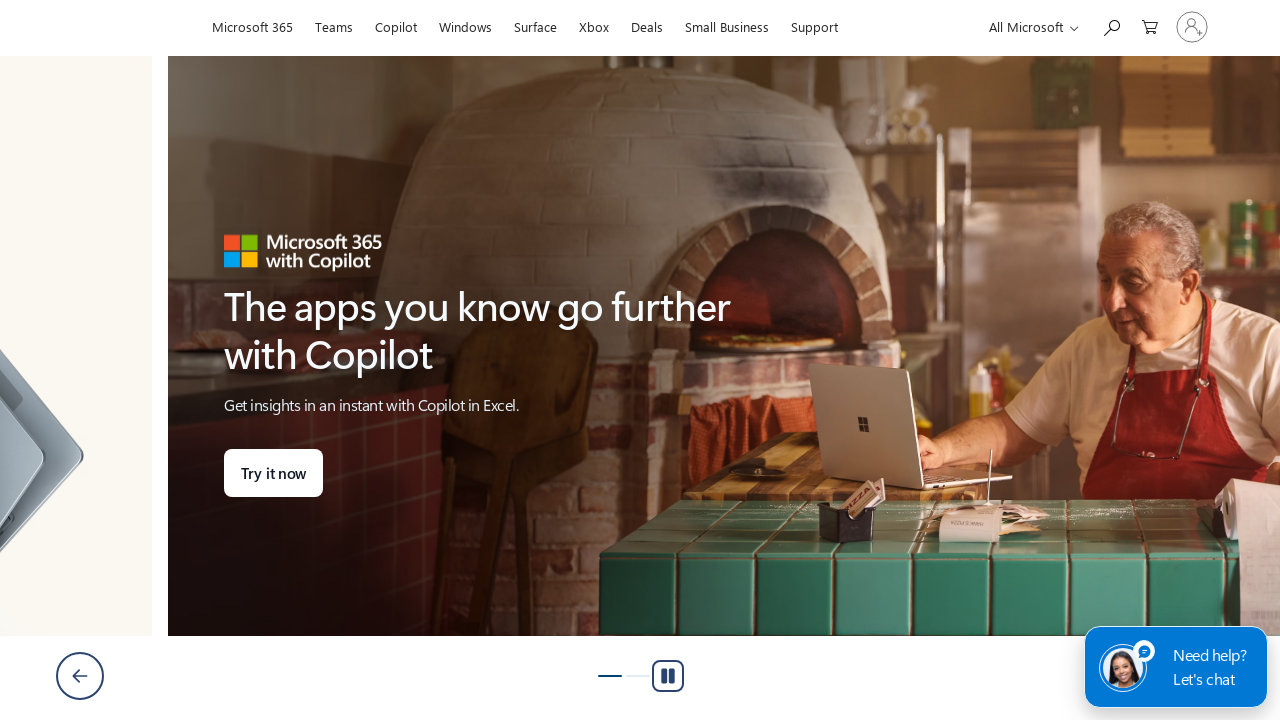

Set viewport size to 1920x1080 to simulate maximized window
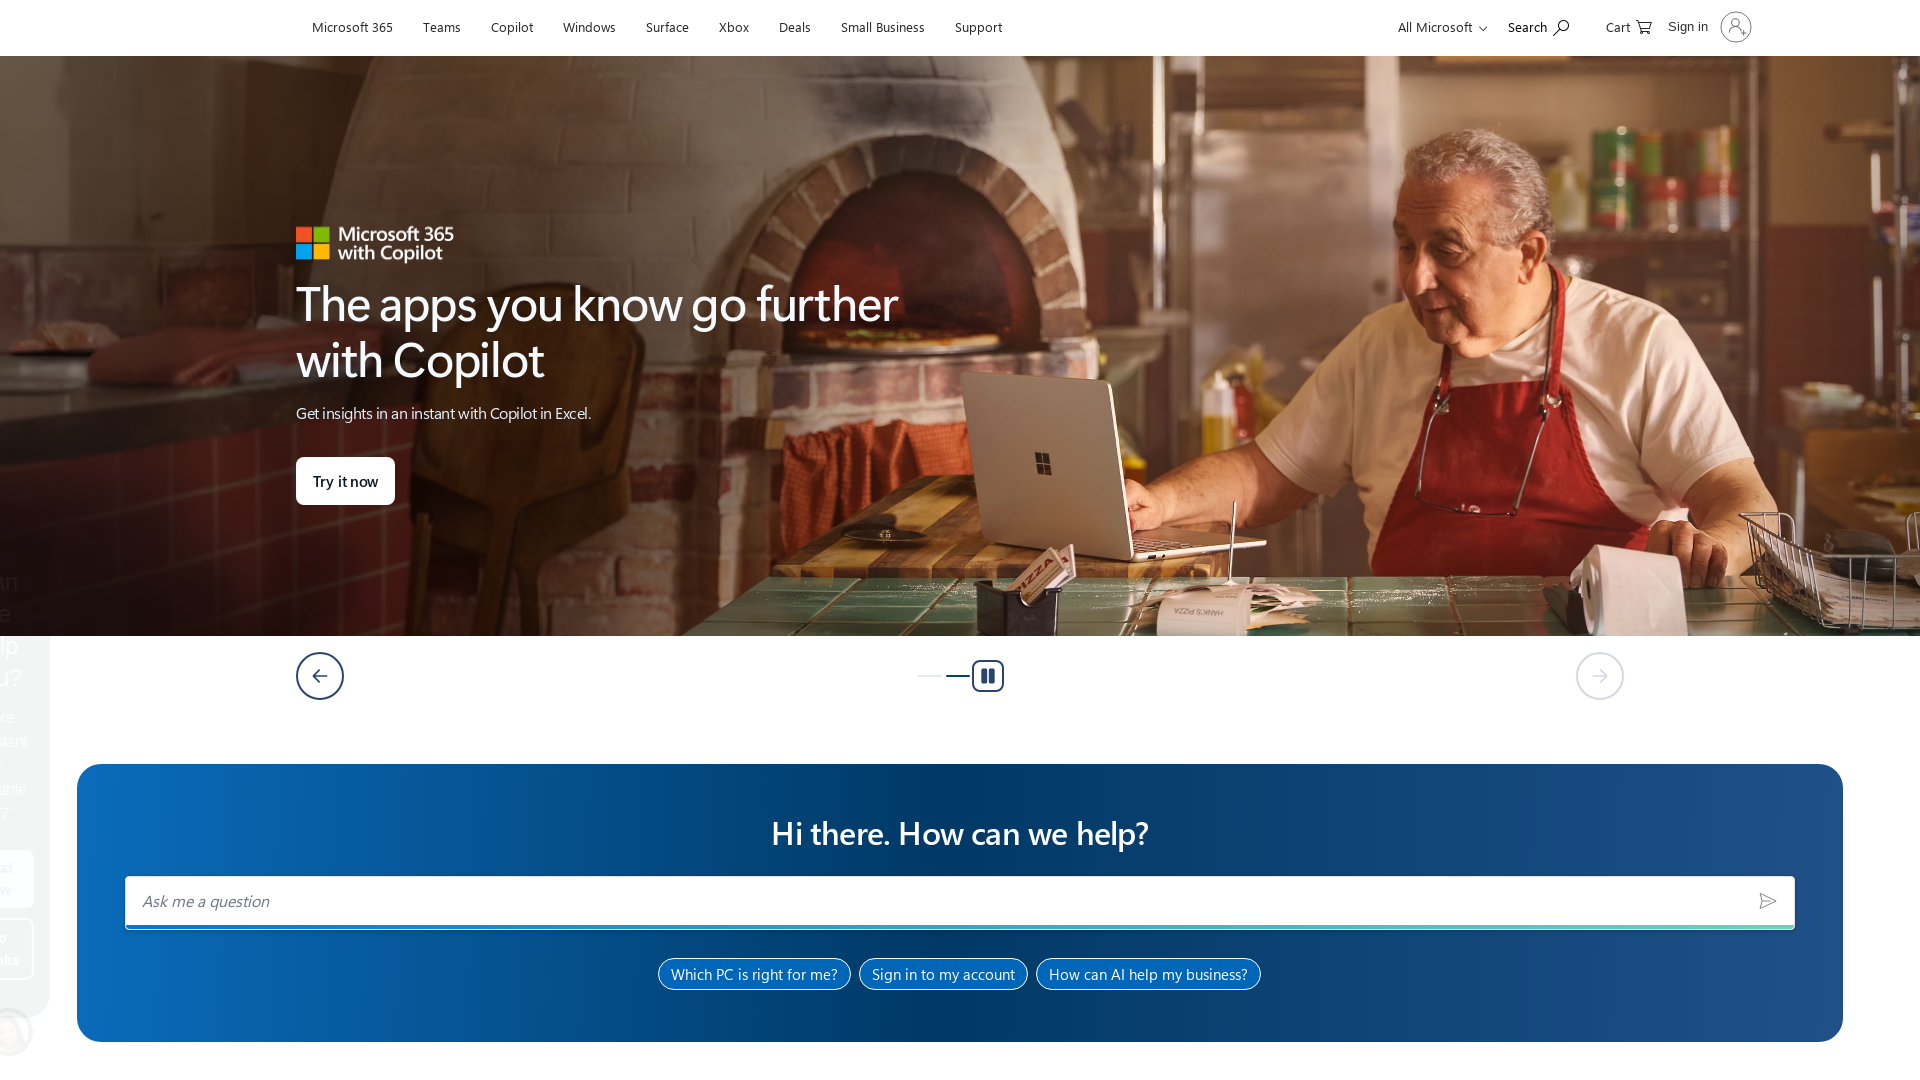

Microsoft.com page loaded successfully with DOM content ready
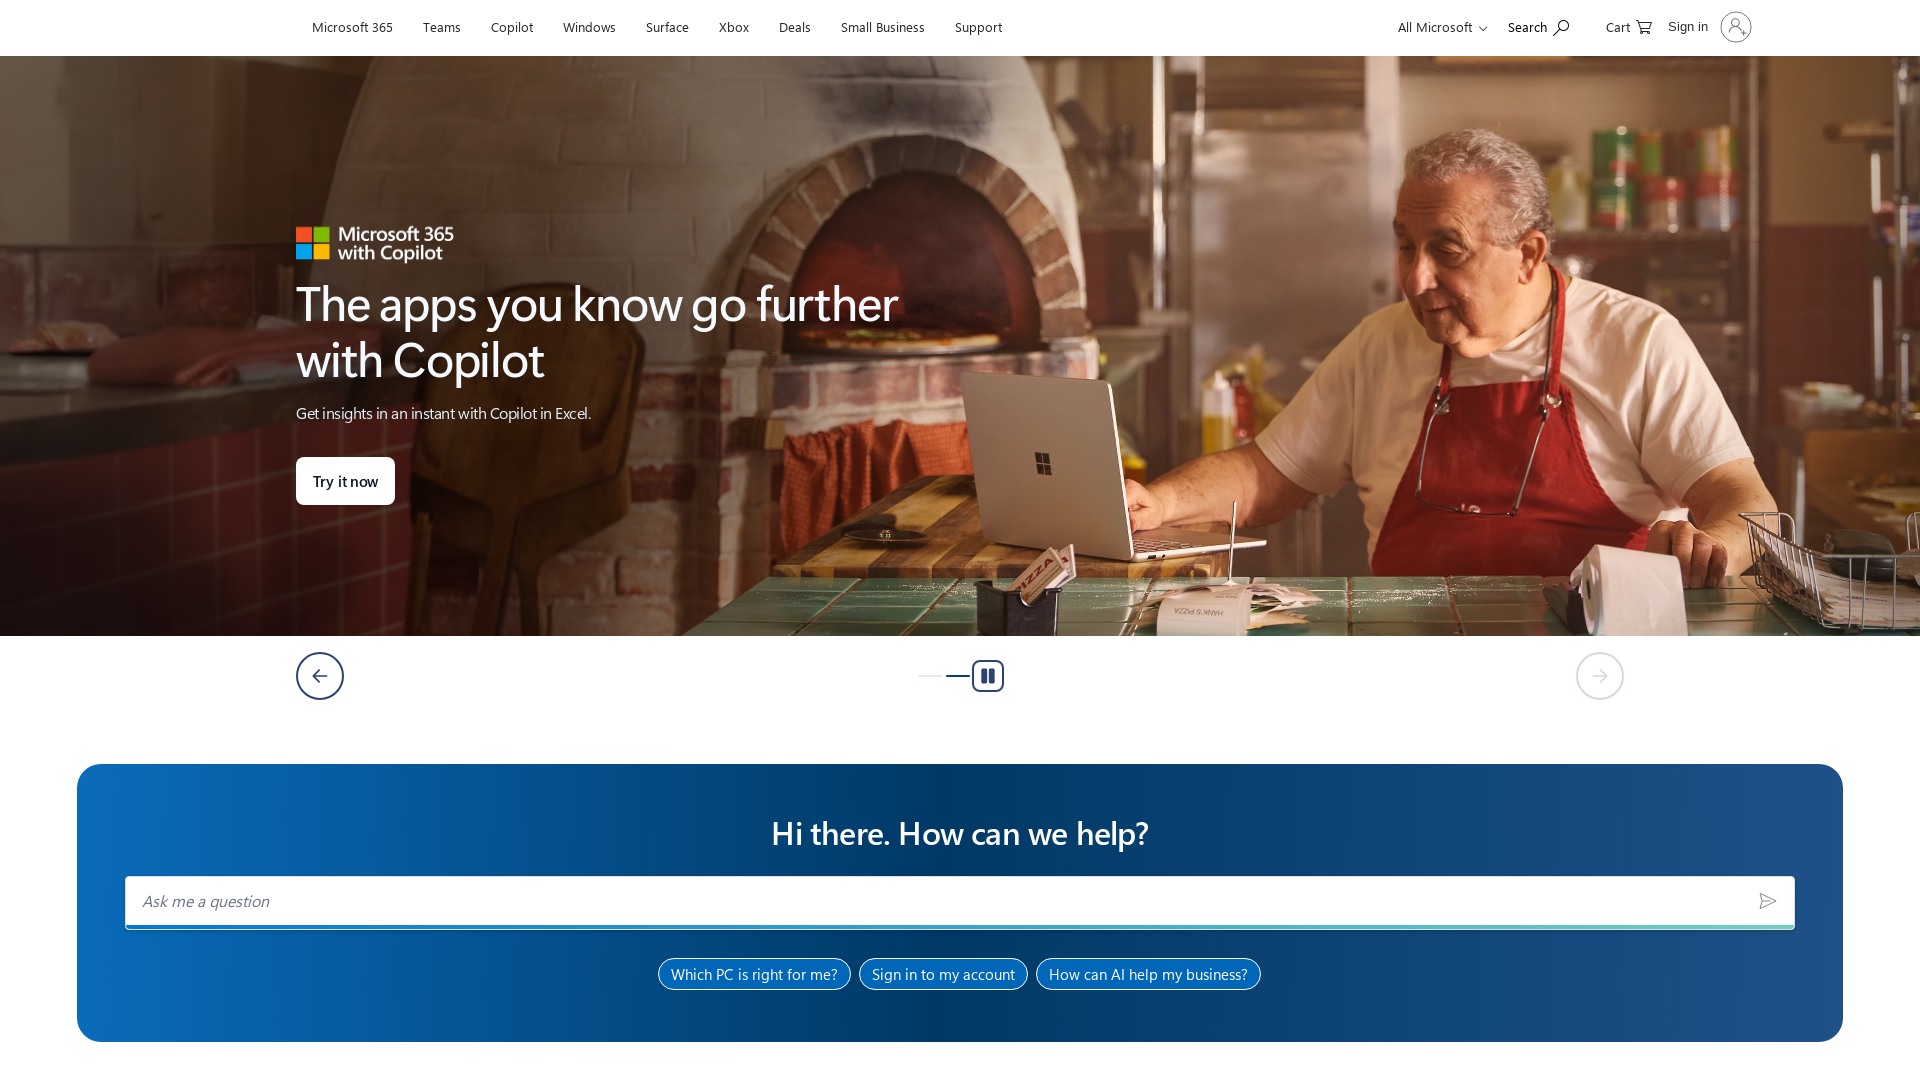

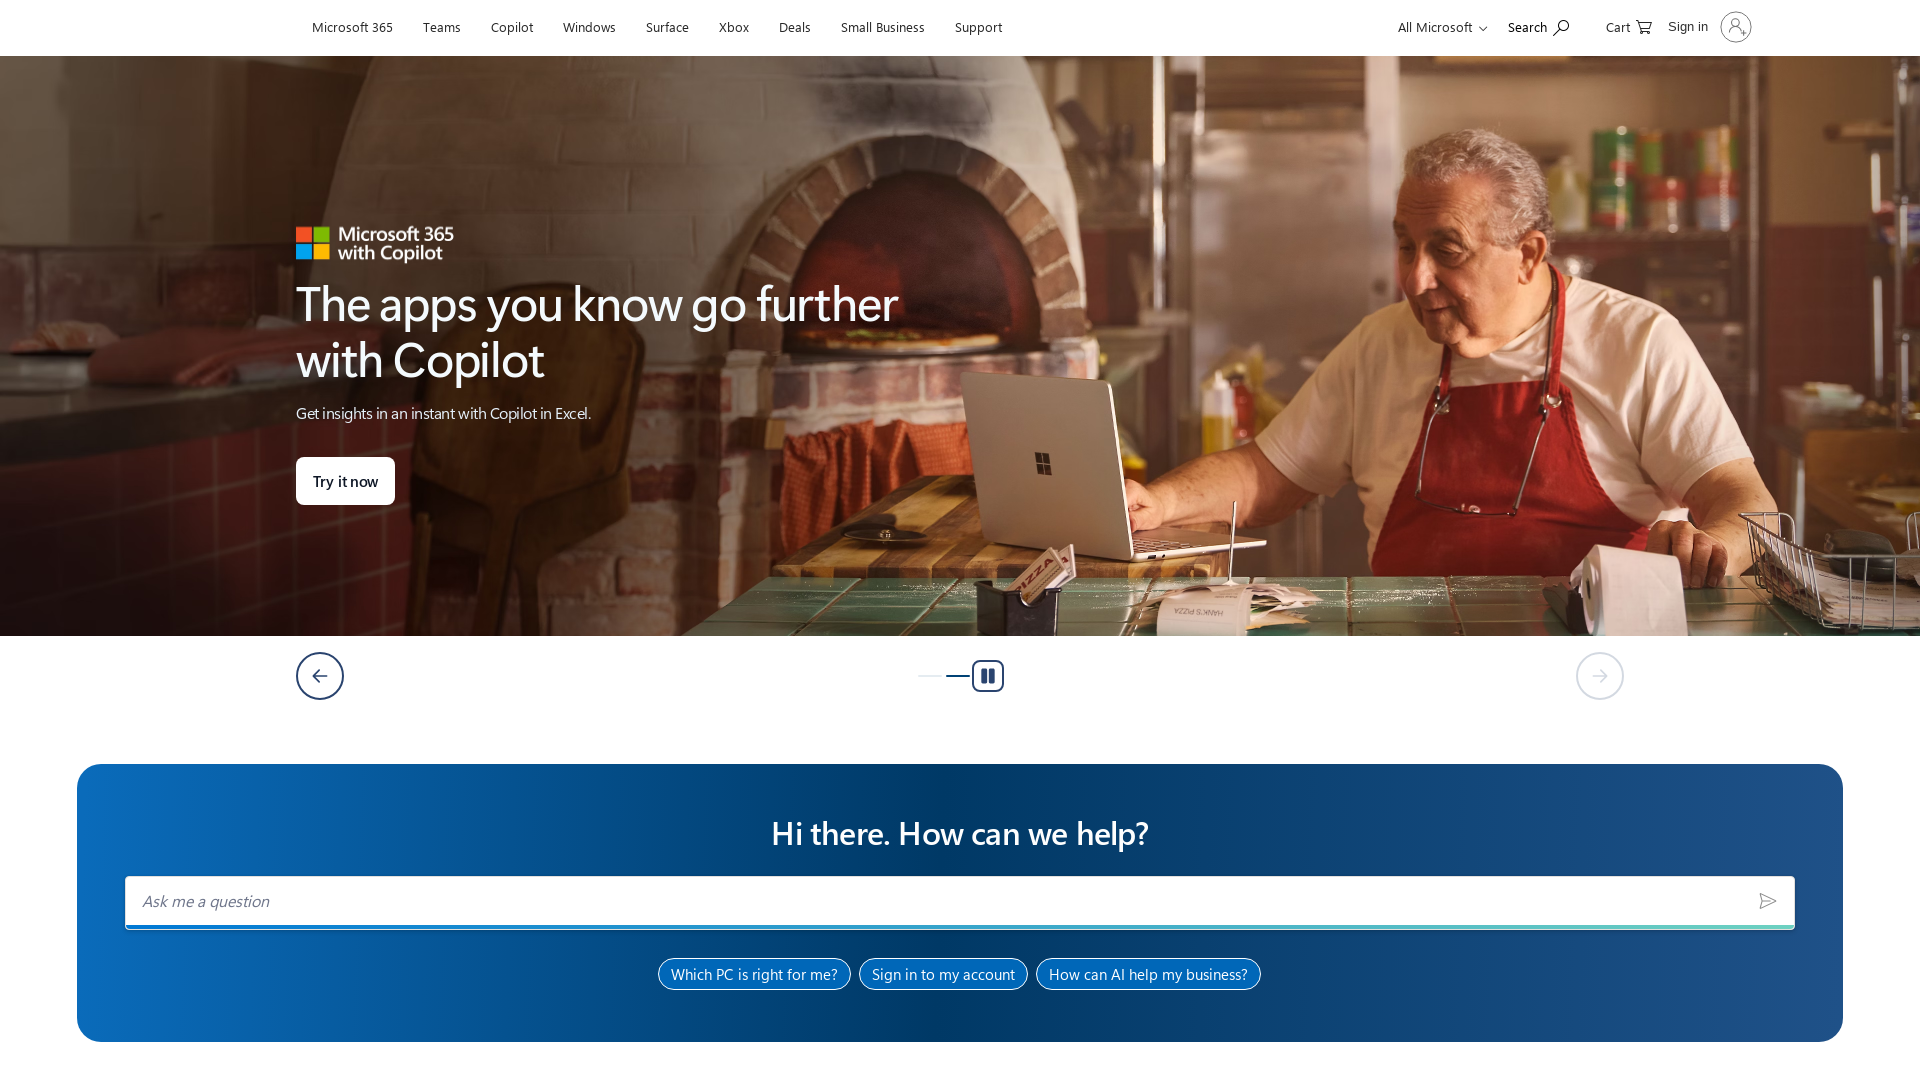